Navigates through multiple pages of the SoConsulto website (home, about, blog, contact, and privacy policy pages) and performs scrolling interactions on each page.

Starting URL: https://soconsulto.pages.dev/

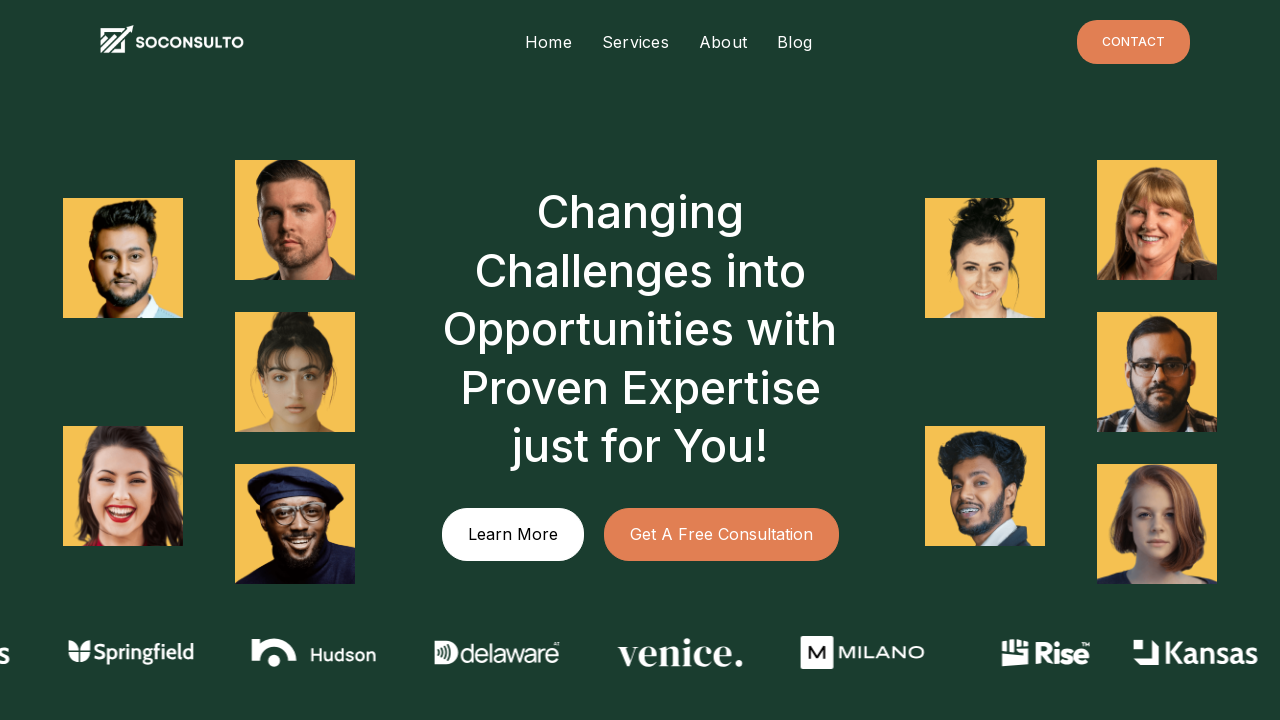

Scrolled down on the home page
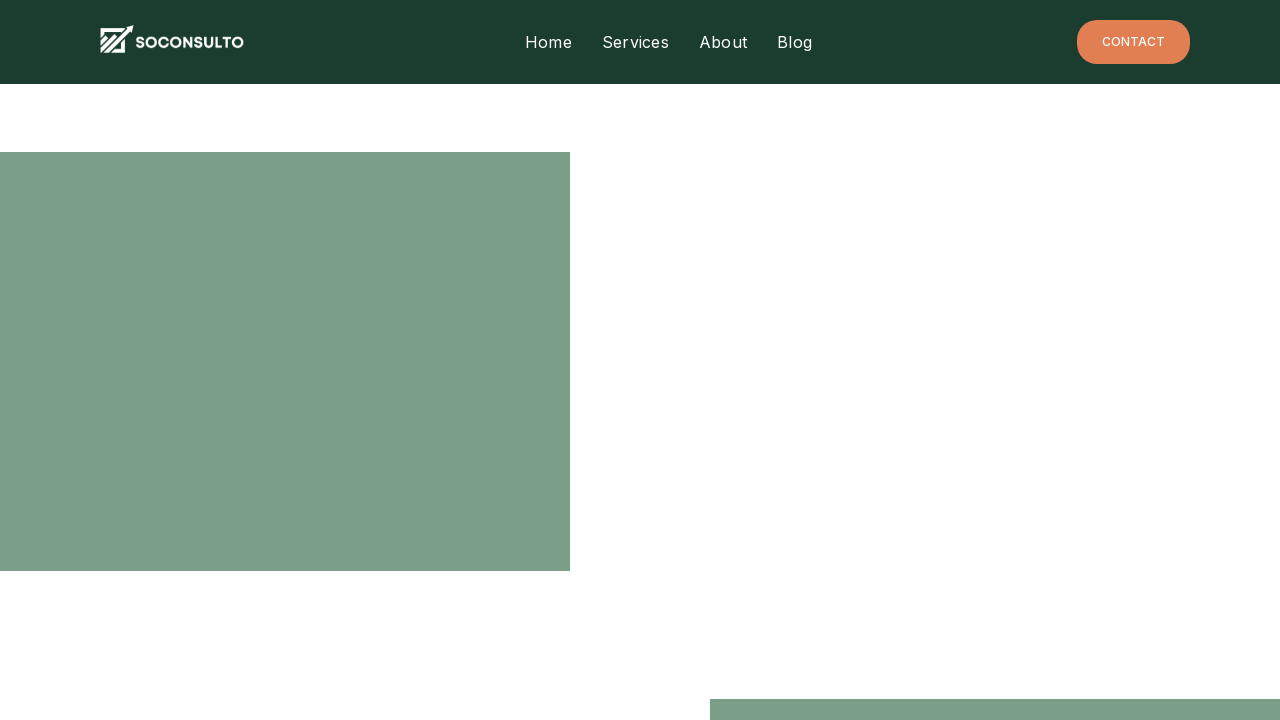

Waited for 1 second on home page
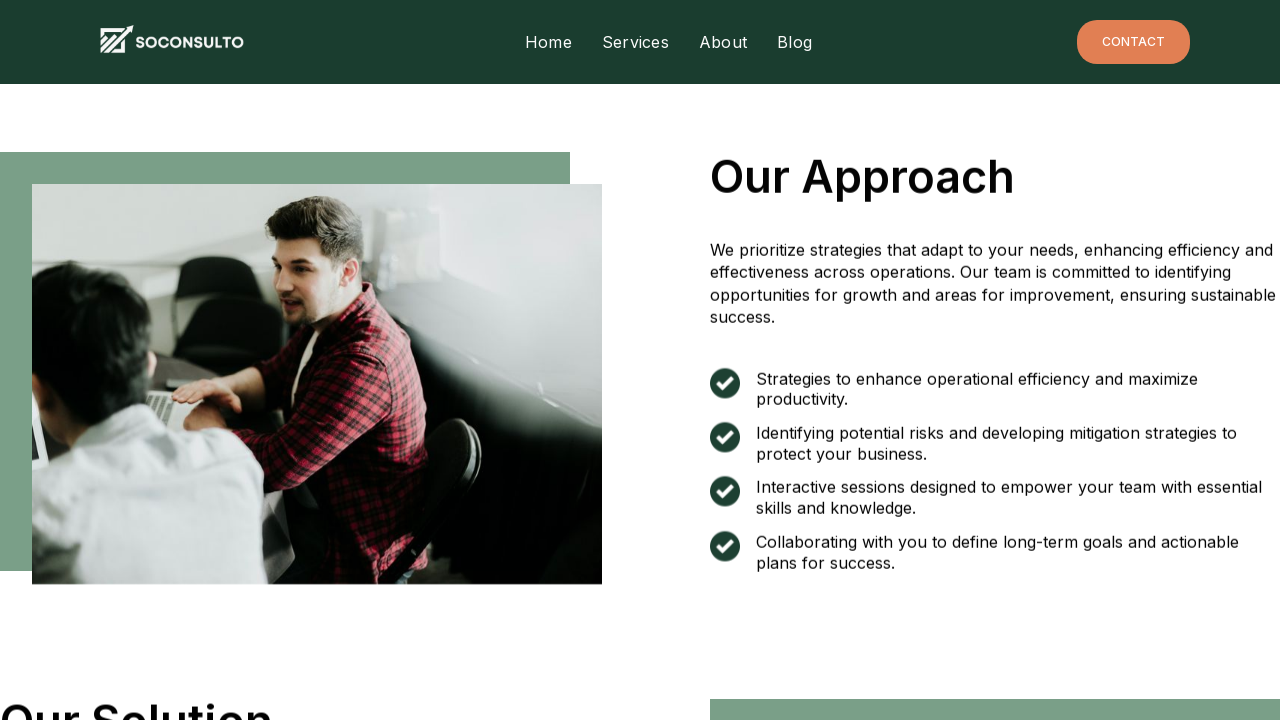

Navigated to About page
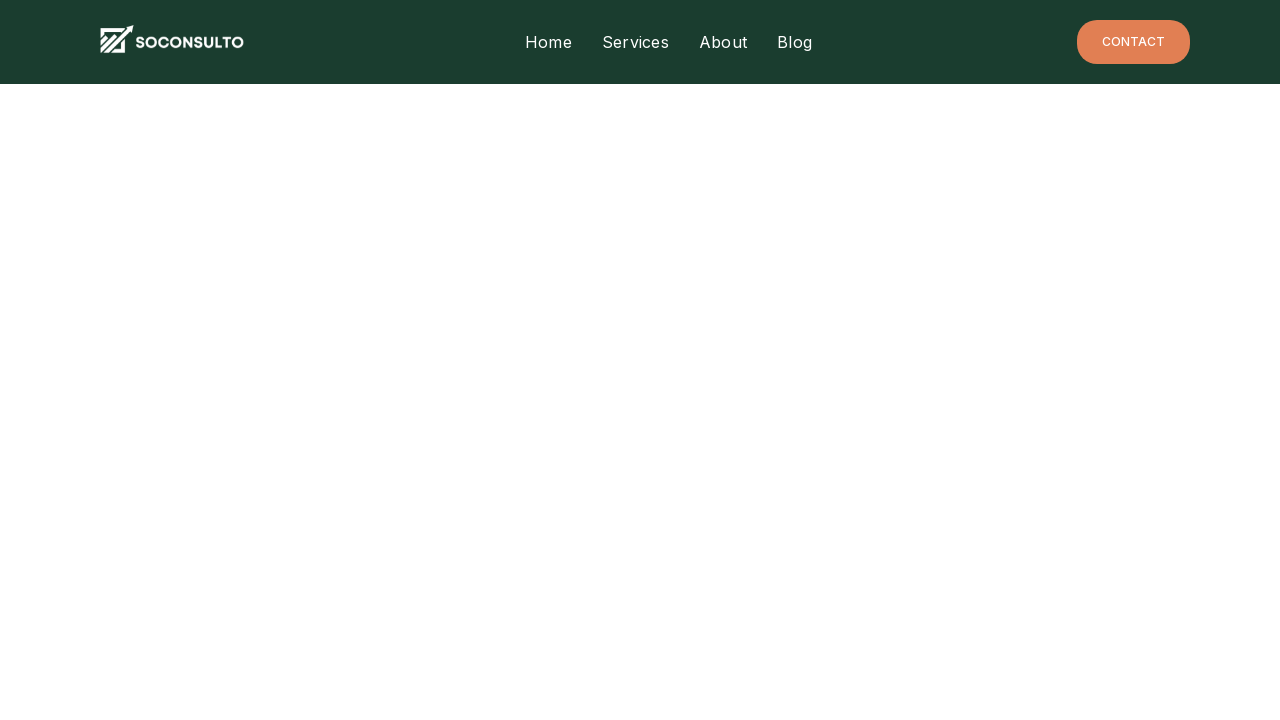

Scrolled down on the About page
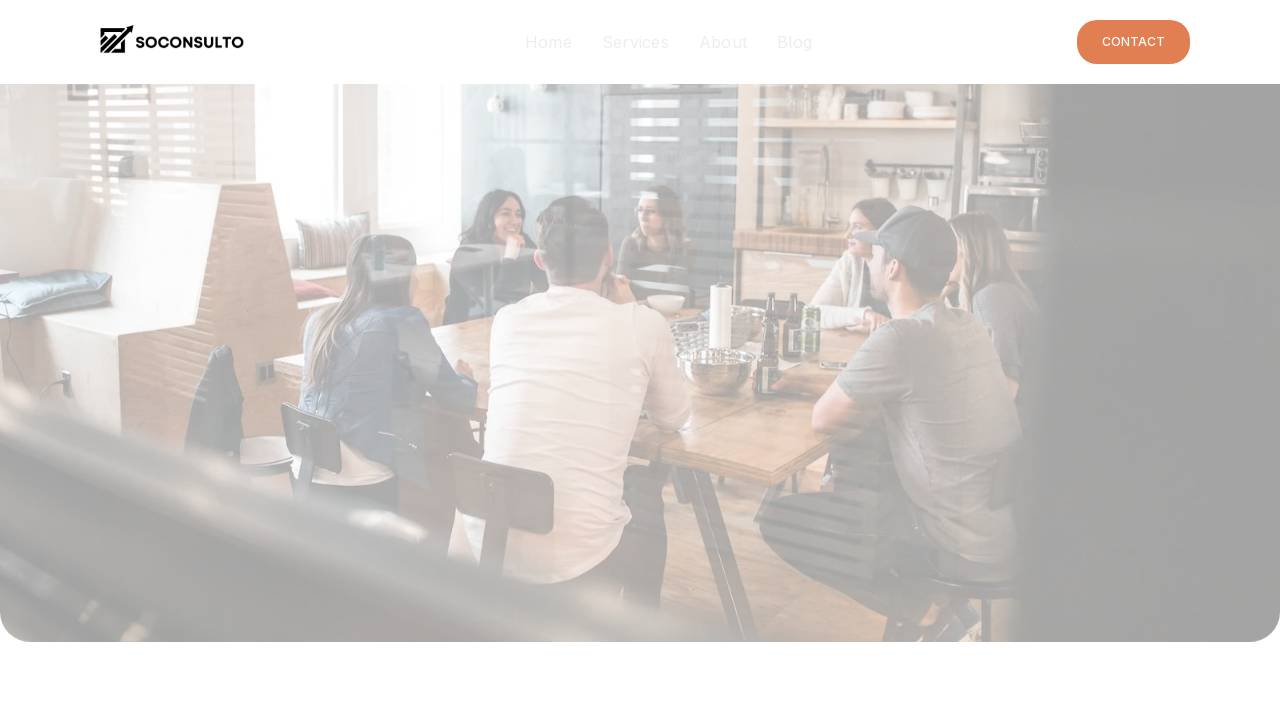

Waited for 1 second on About page
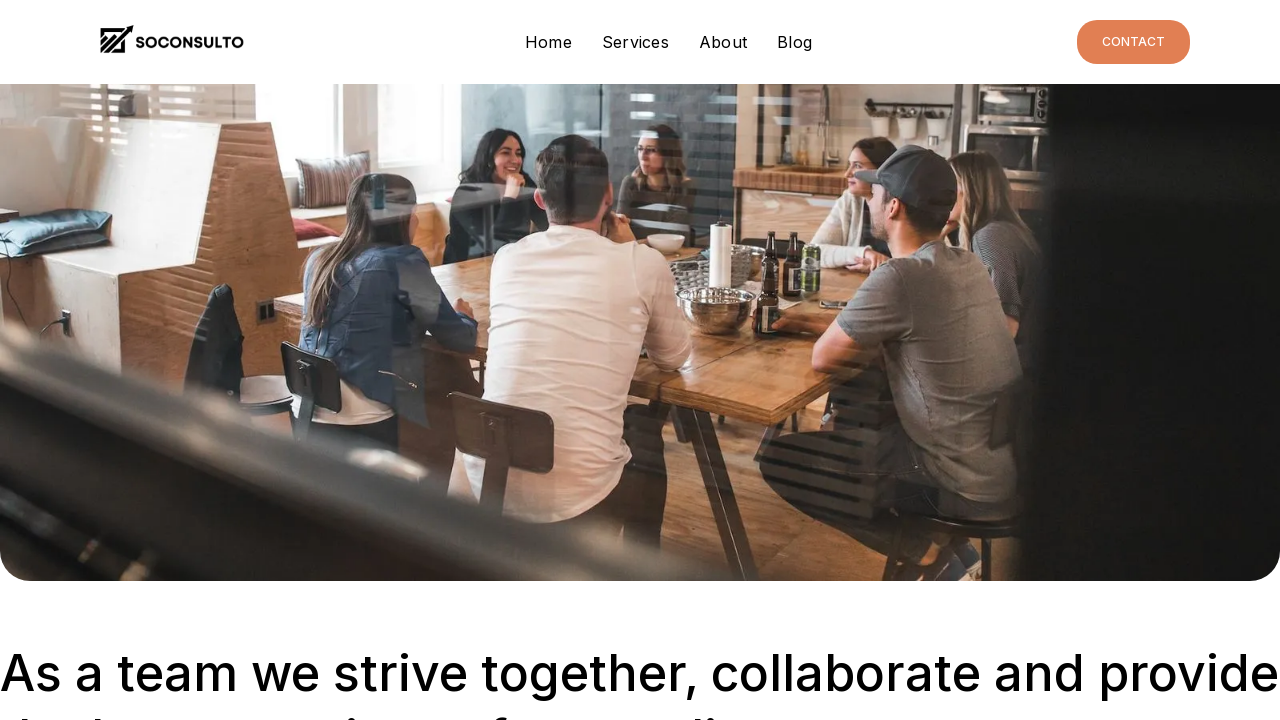

Navigated to Blog page
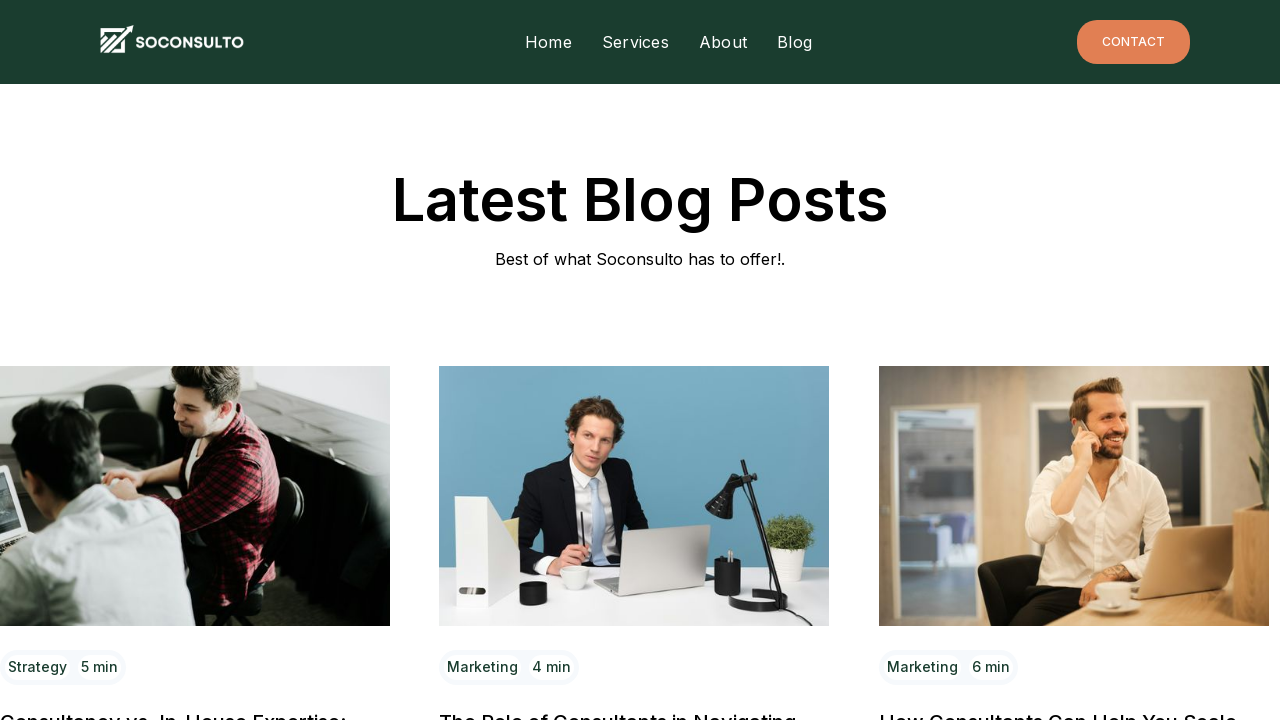

Scrolled down on the Blog page
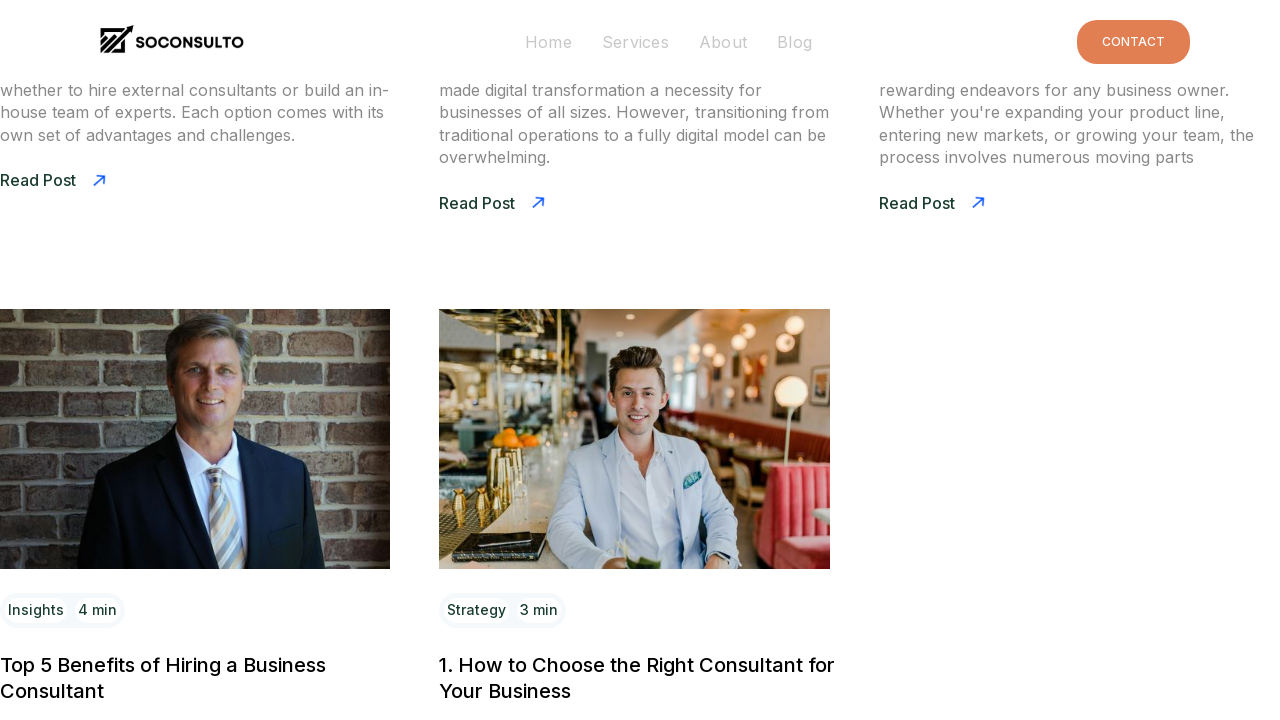

Waited for 1 second on Blog page
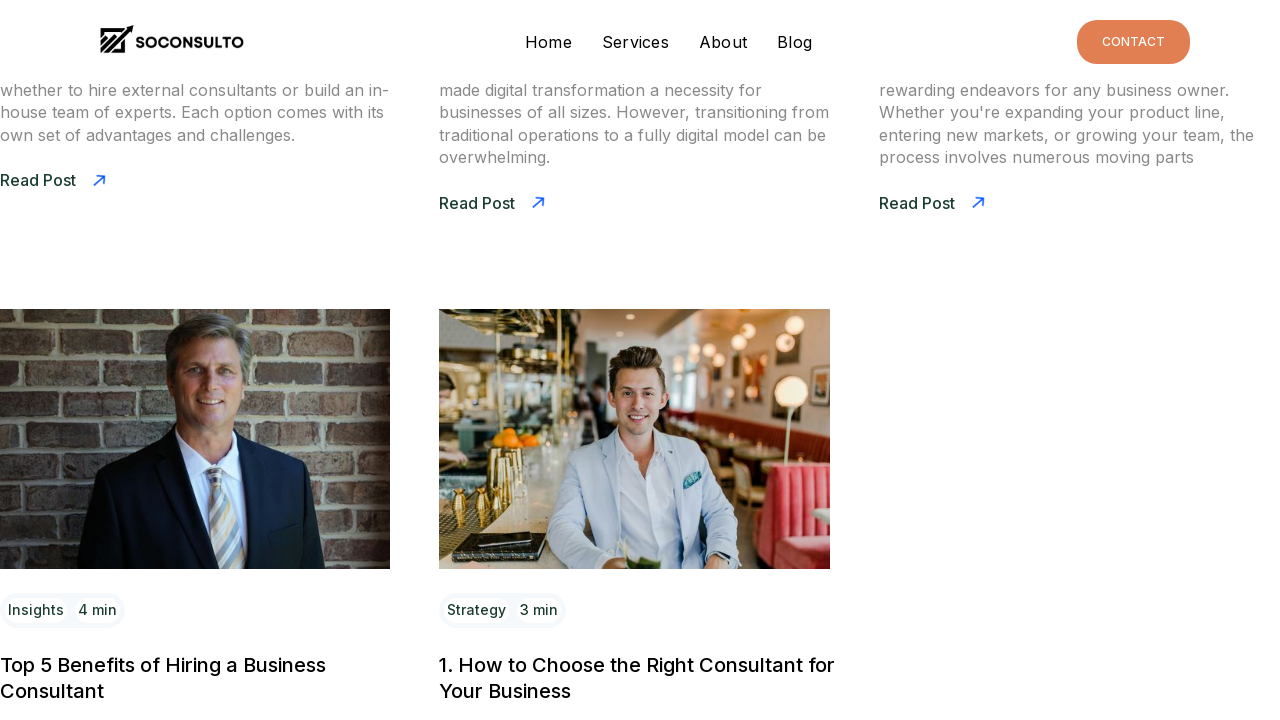

Navigated to Contact Us page
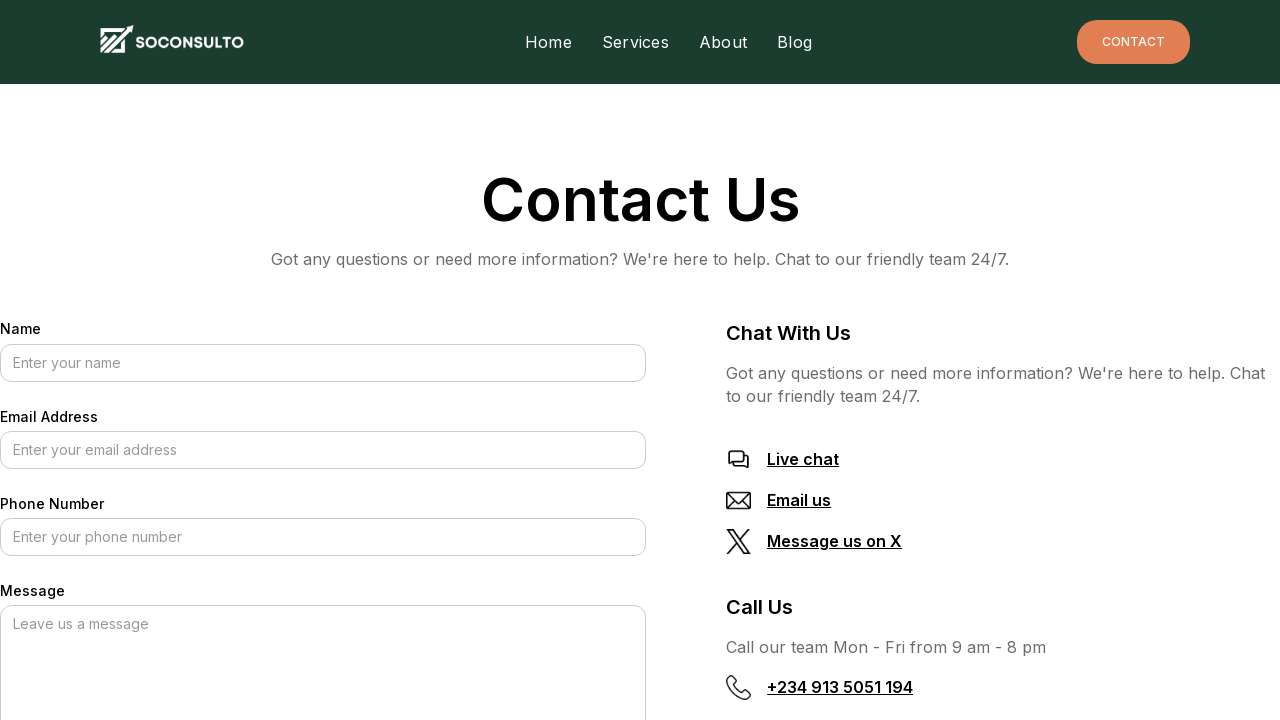

Scrolled down on the Contact Us page
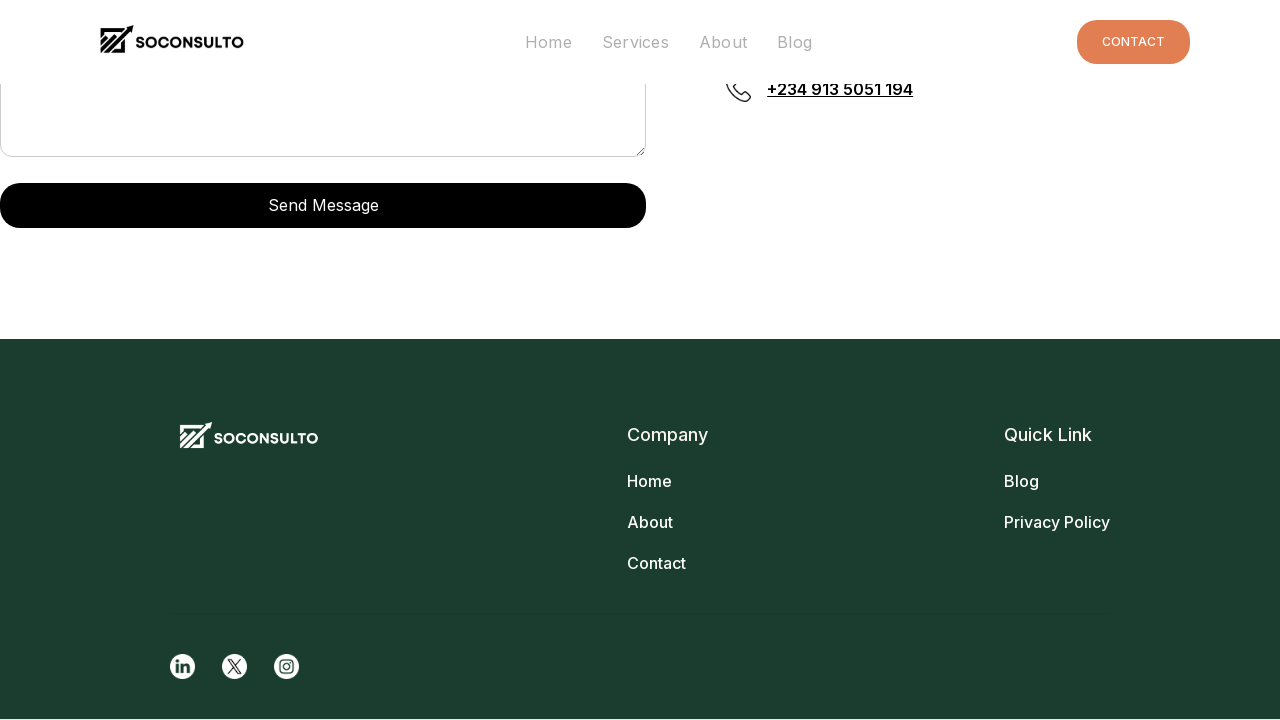

Waited for 1 second on Contact Us page
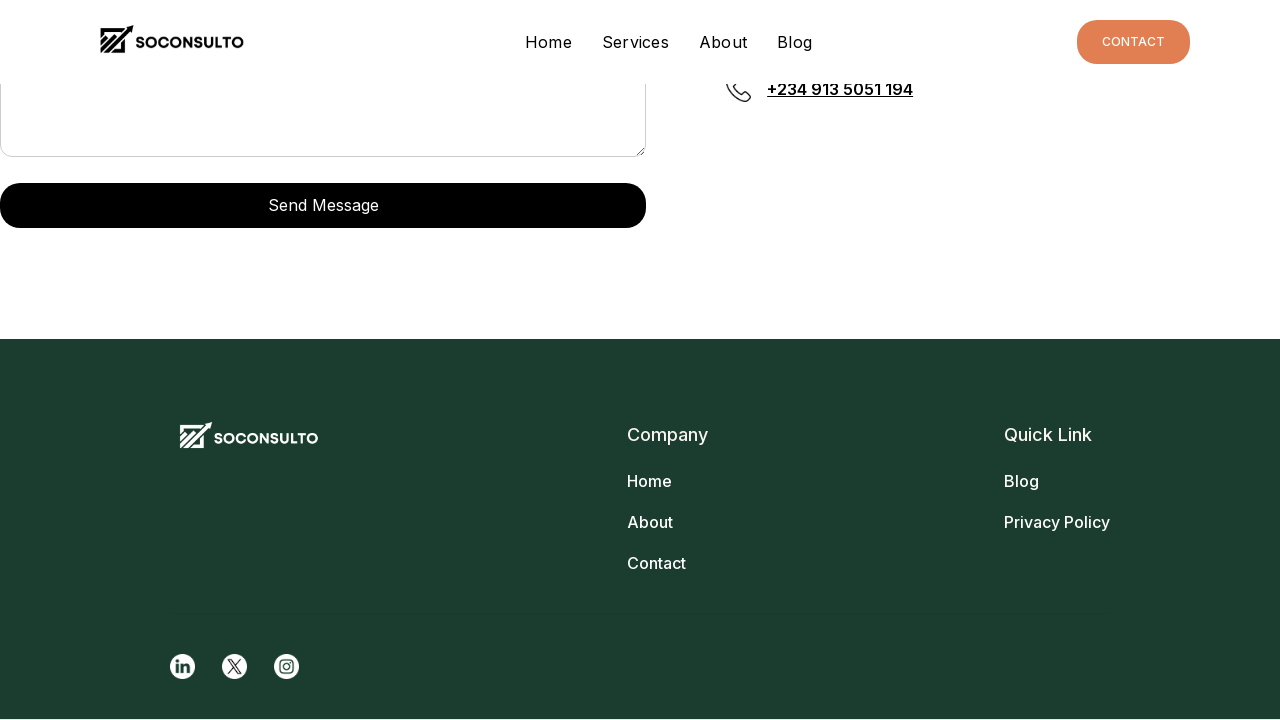

Navigated to Privacy Policy page
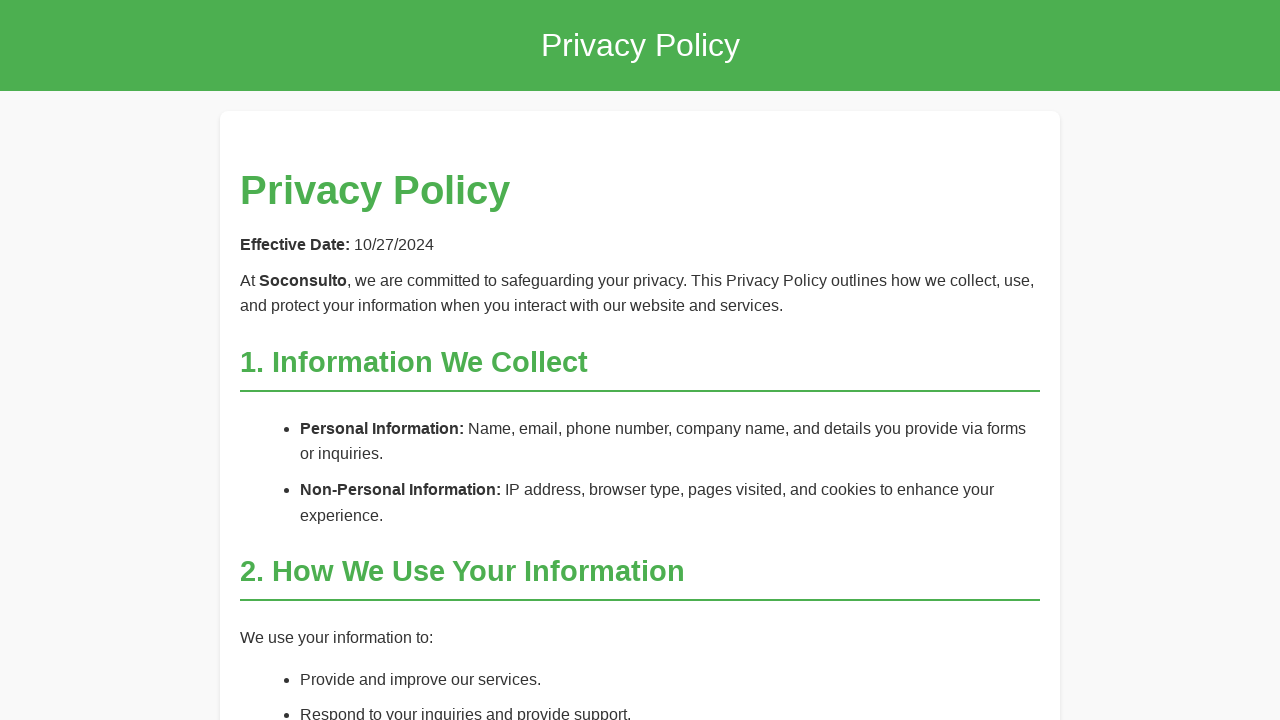

Scrolled down on the Privacy Policy page
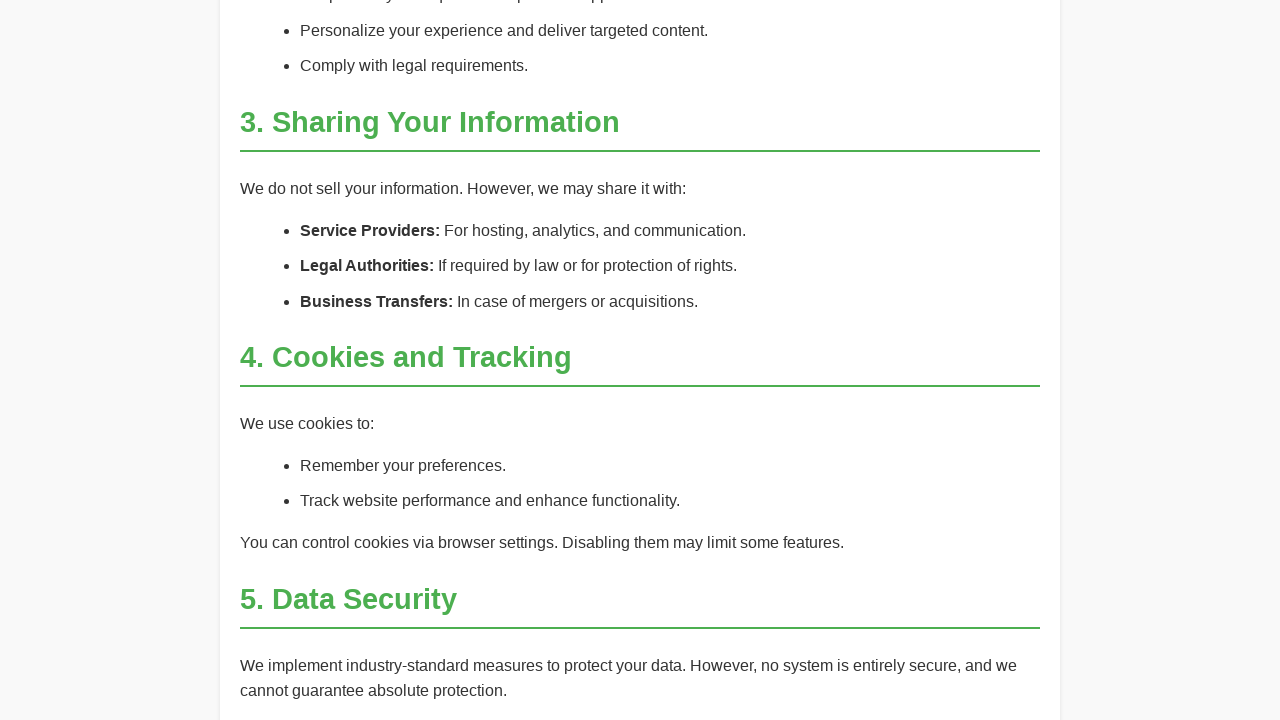

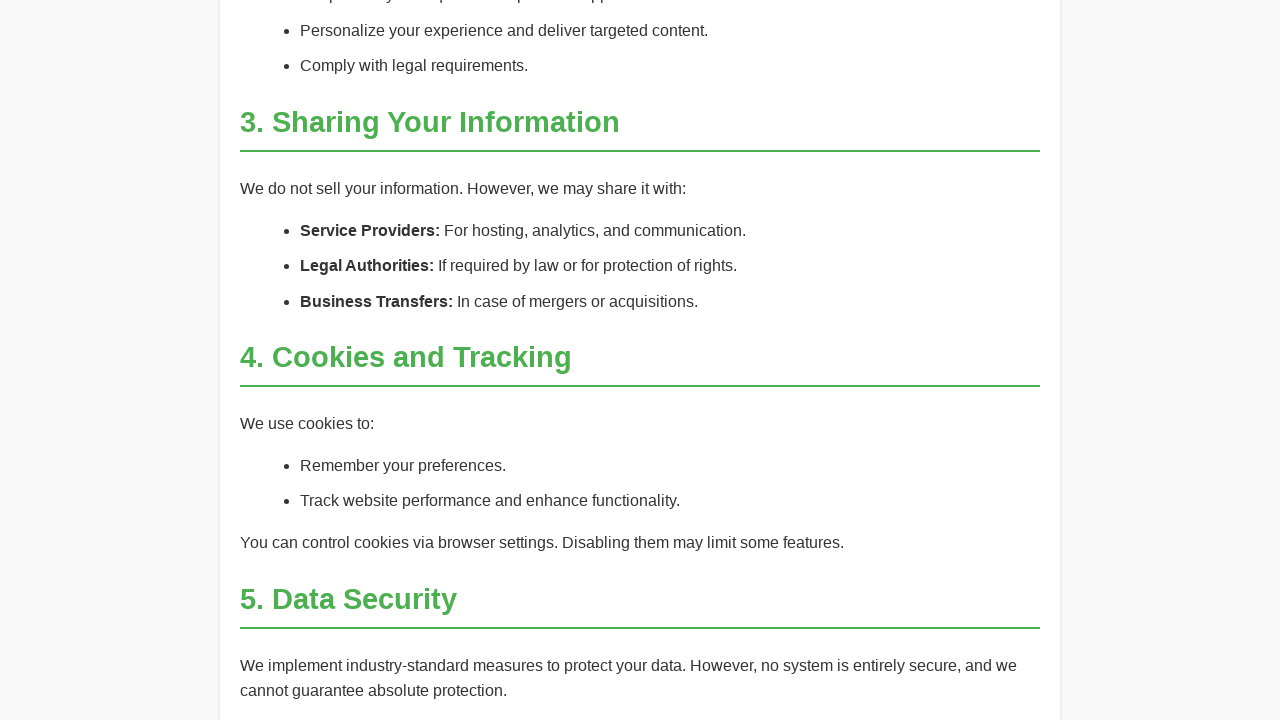